Navigates to an automation practice page, scrolls down the page using JavaScript execution, and verifies that a courses table with rows is present on the page.

Starting URL: https://rahulshettyacademy.com/AutomationPractice/

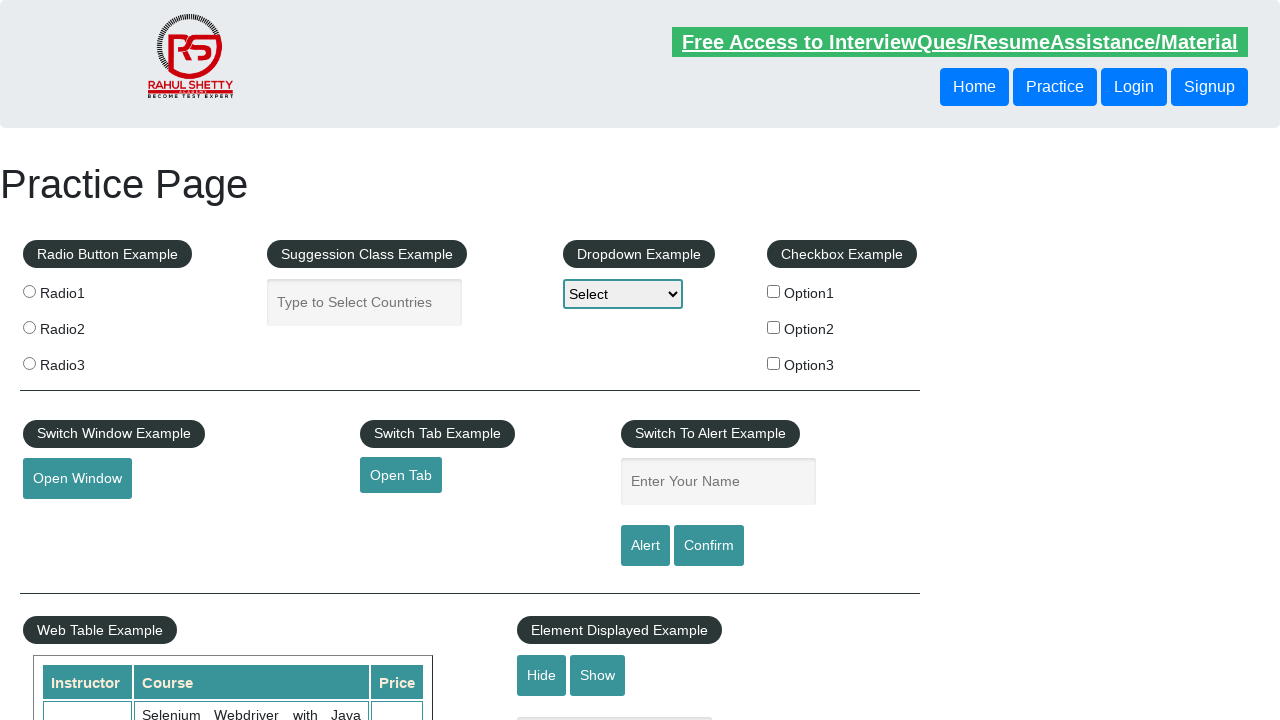

Navigated to automation practice page
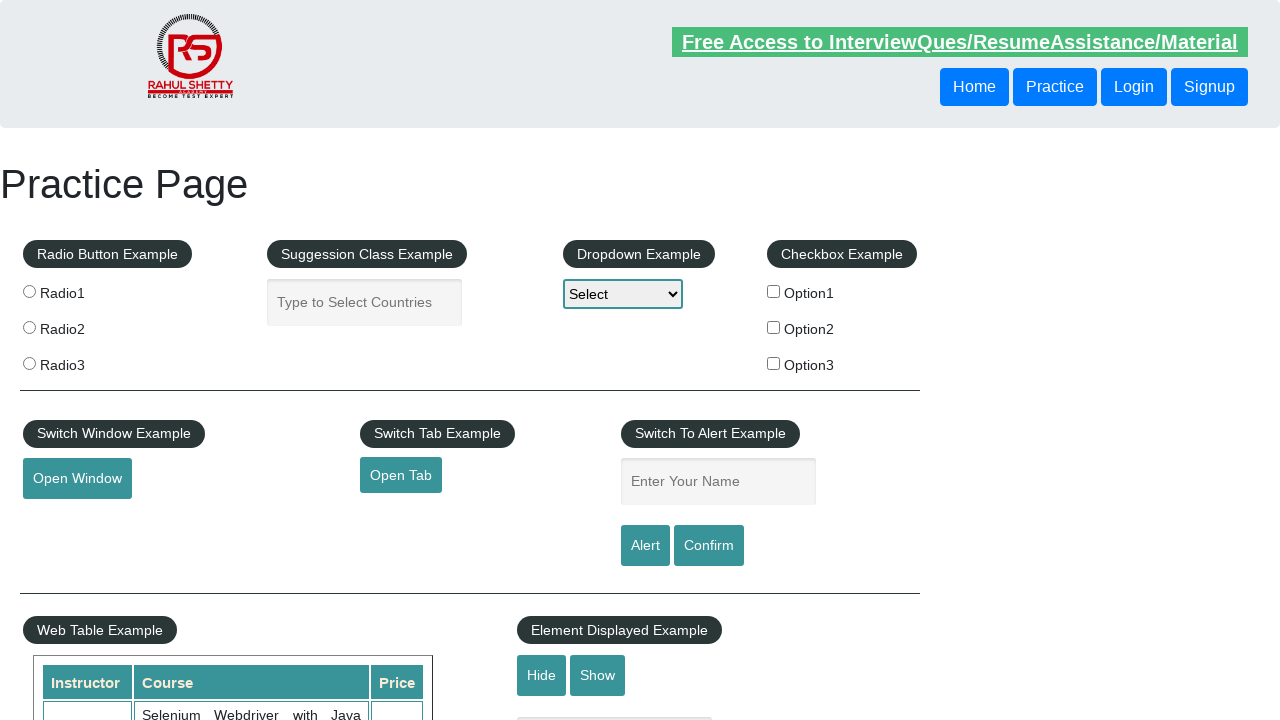

Scrolled down the page by 600 pixels using JavaScript
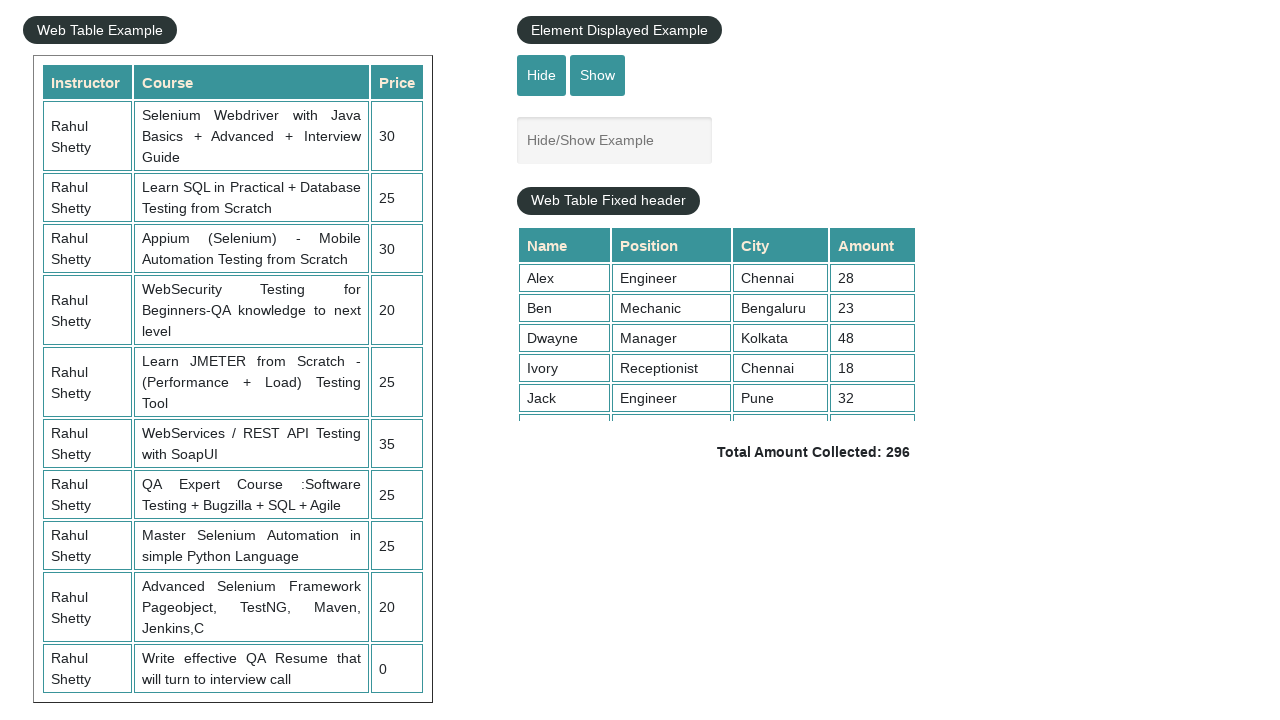

Courses table became visible
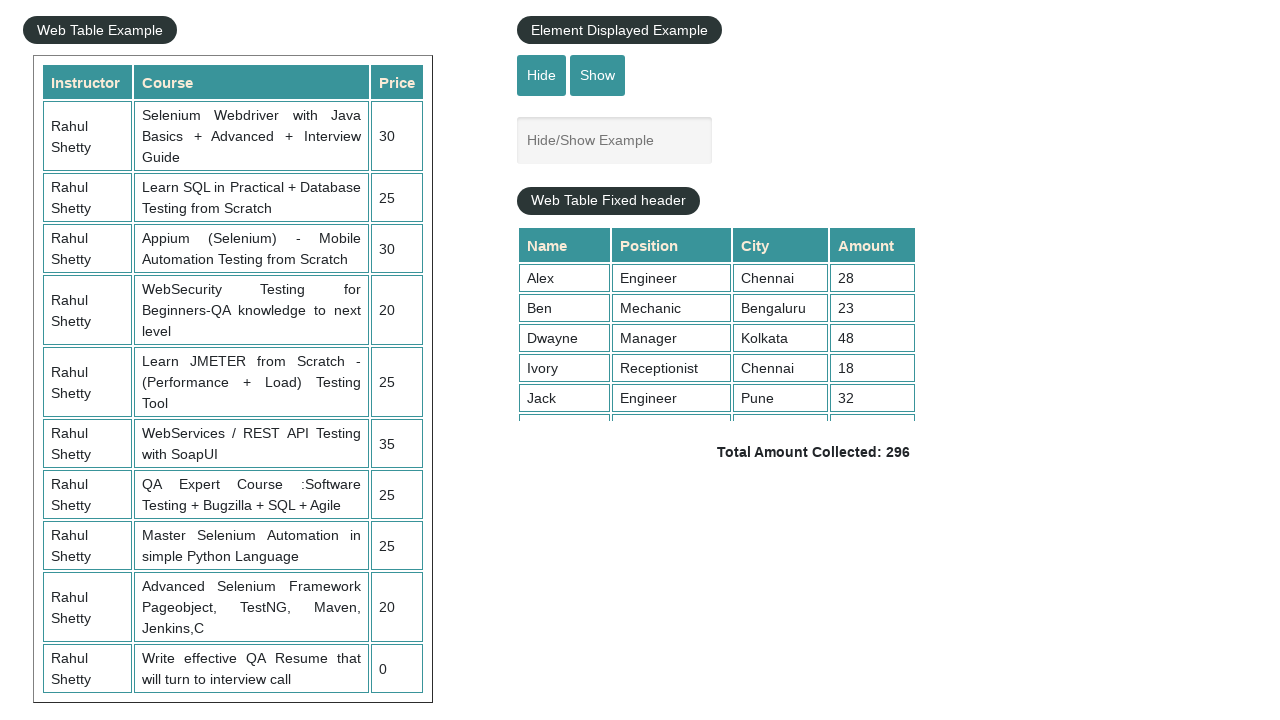

Located courses table rows
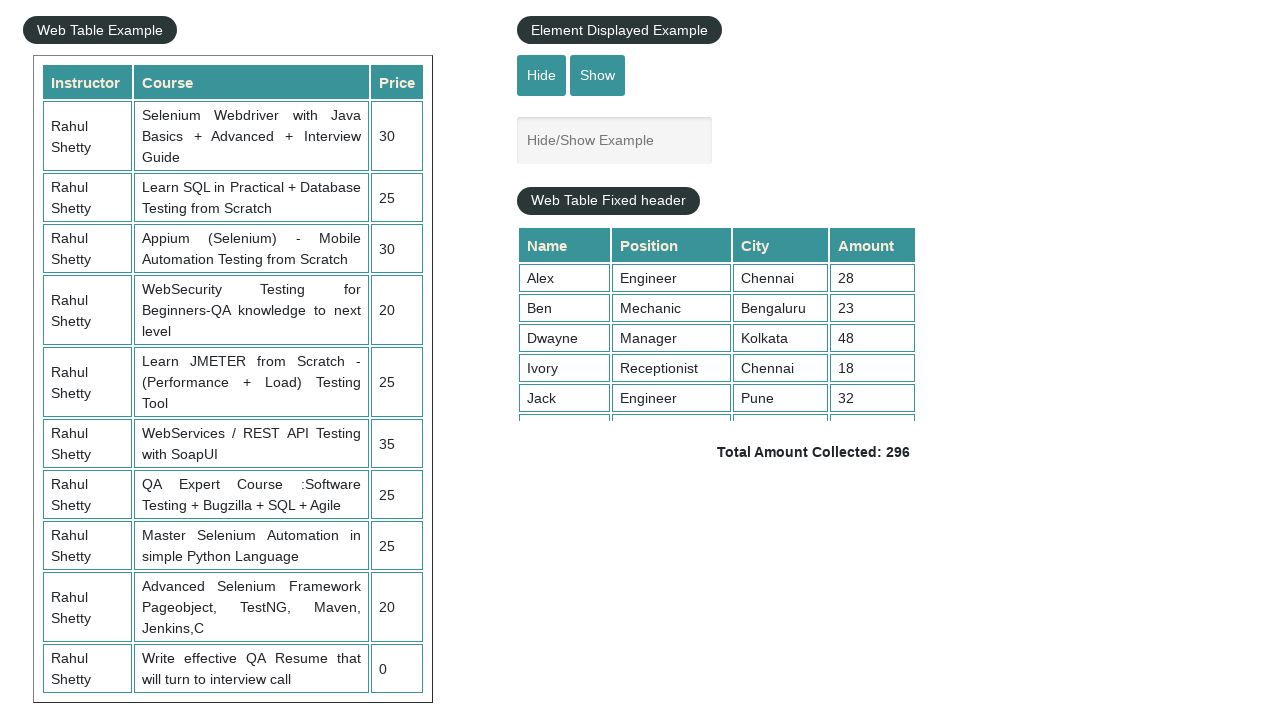

Verified that courses table has rows
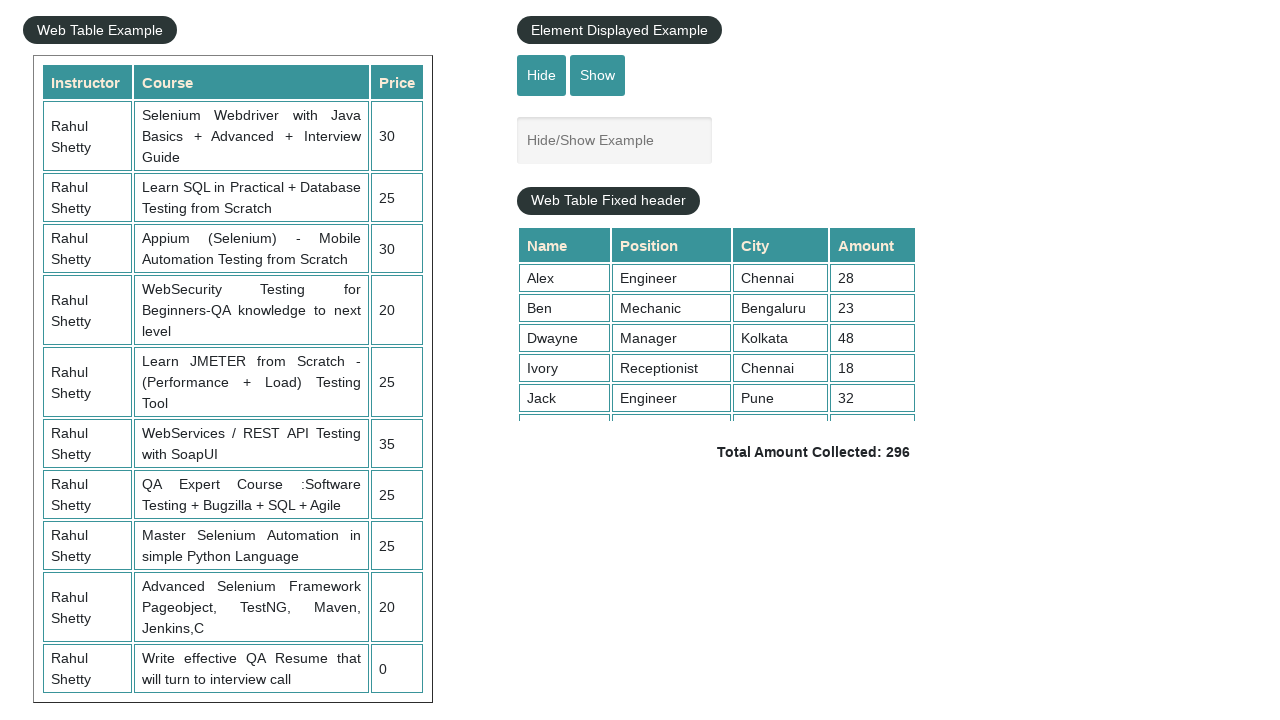

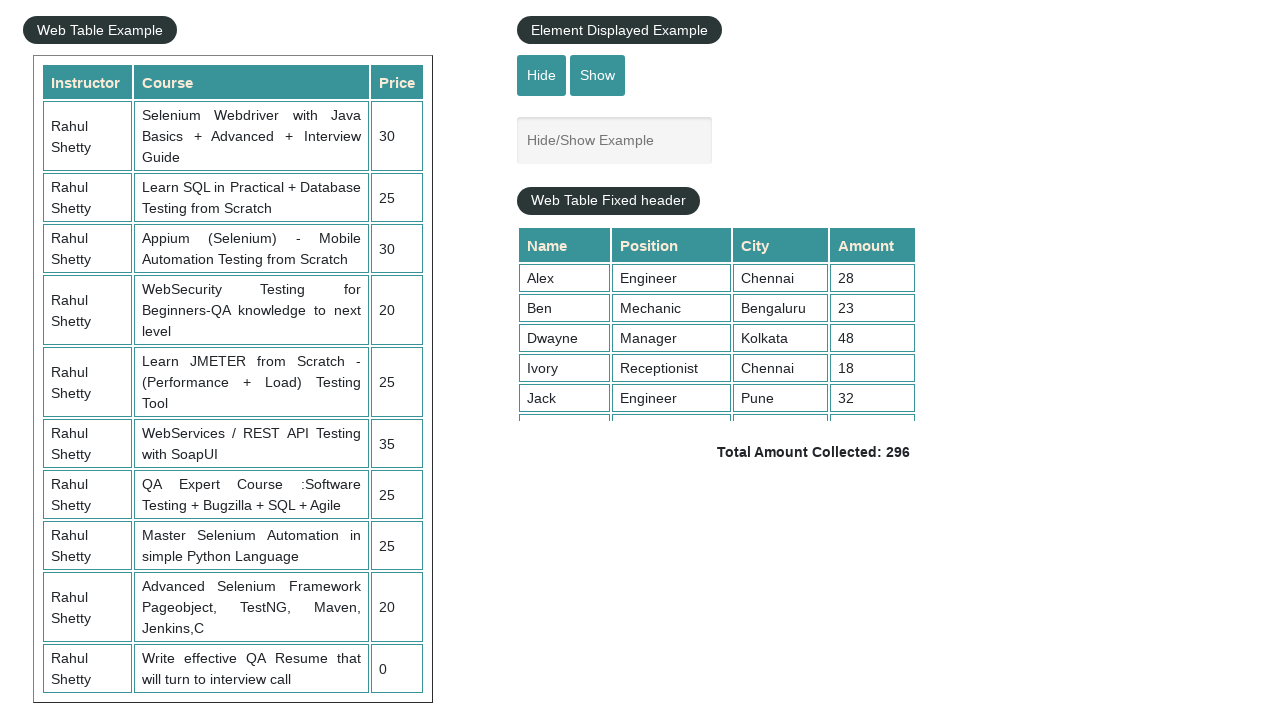